Tests clicking the "Нейросети" (Neural Networks) category filter on the free events page

Starting URL: https://skillfactory.ru/free-events

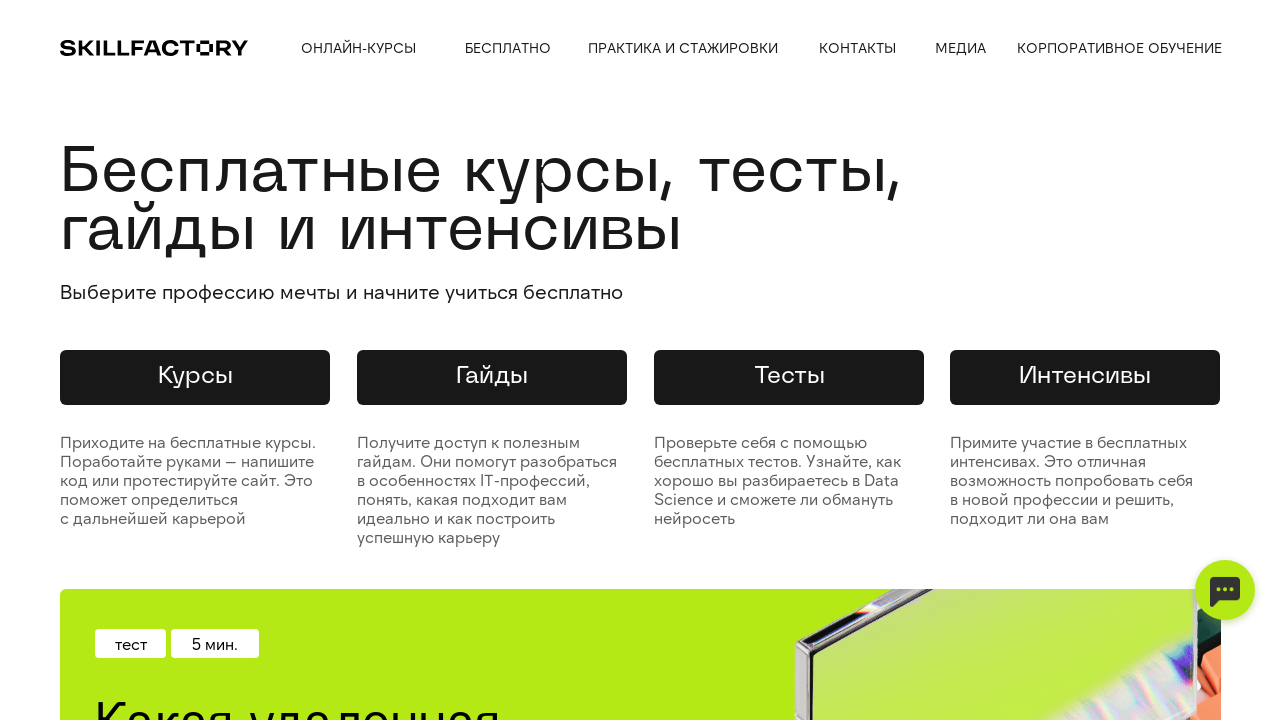

Waited 2000ms for page to load
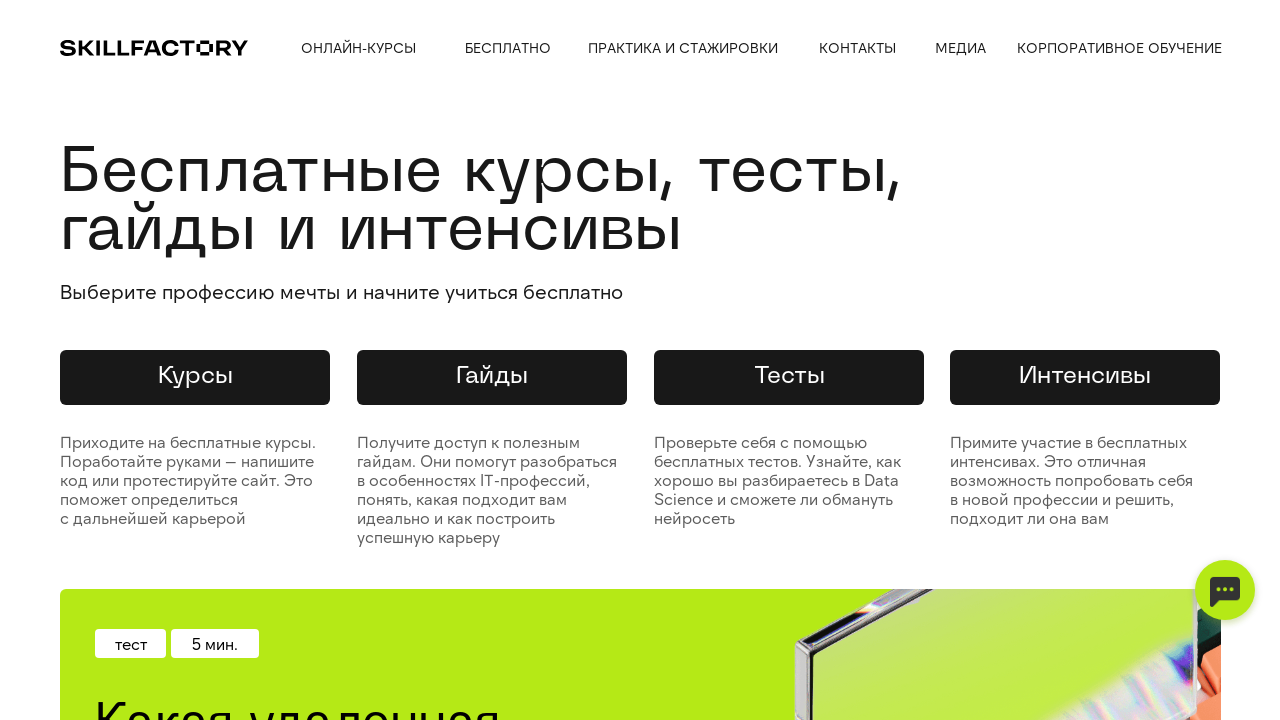

Clicked the 'Нейросети' (Neural Networks) category filter at (108, 383) on xpath=//div[text()='Нейросети']
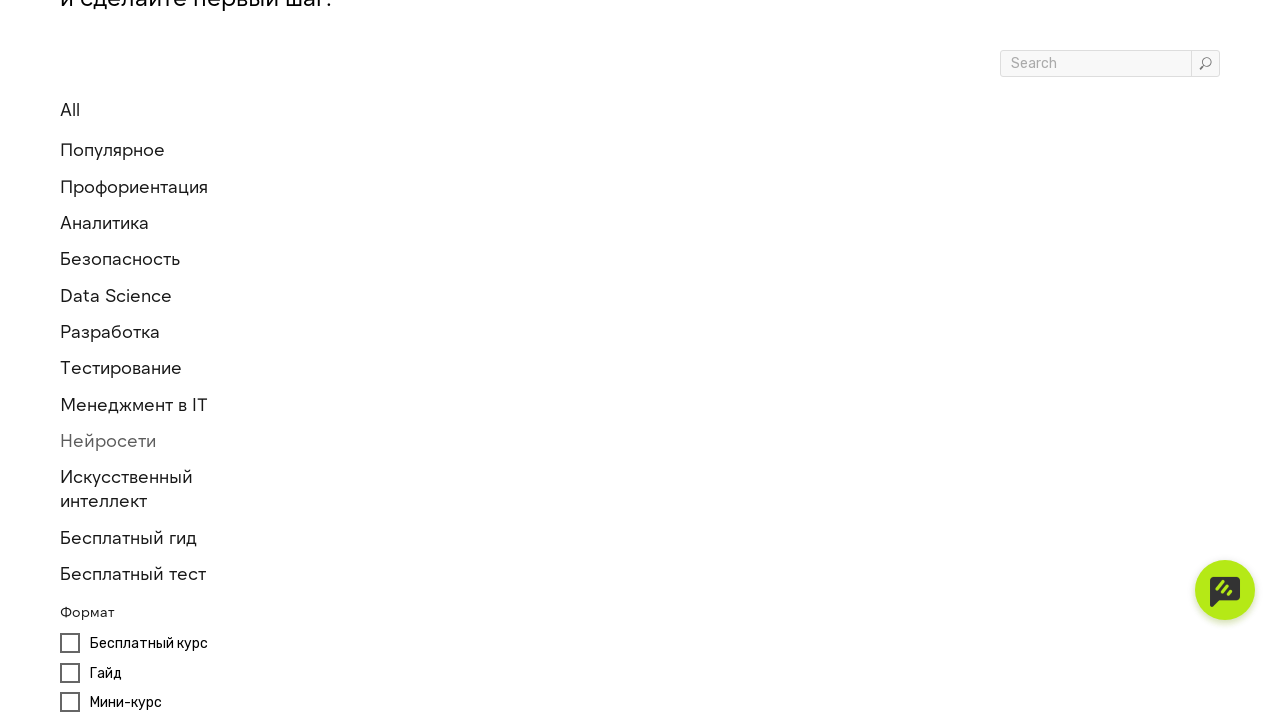

Waited for page to load after filter was applied
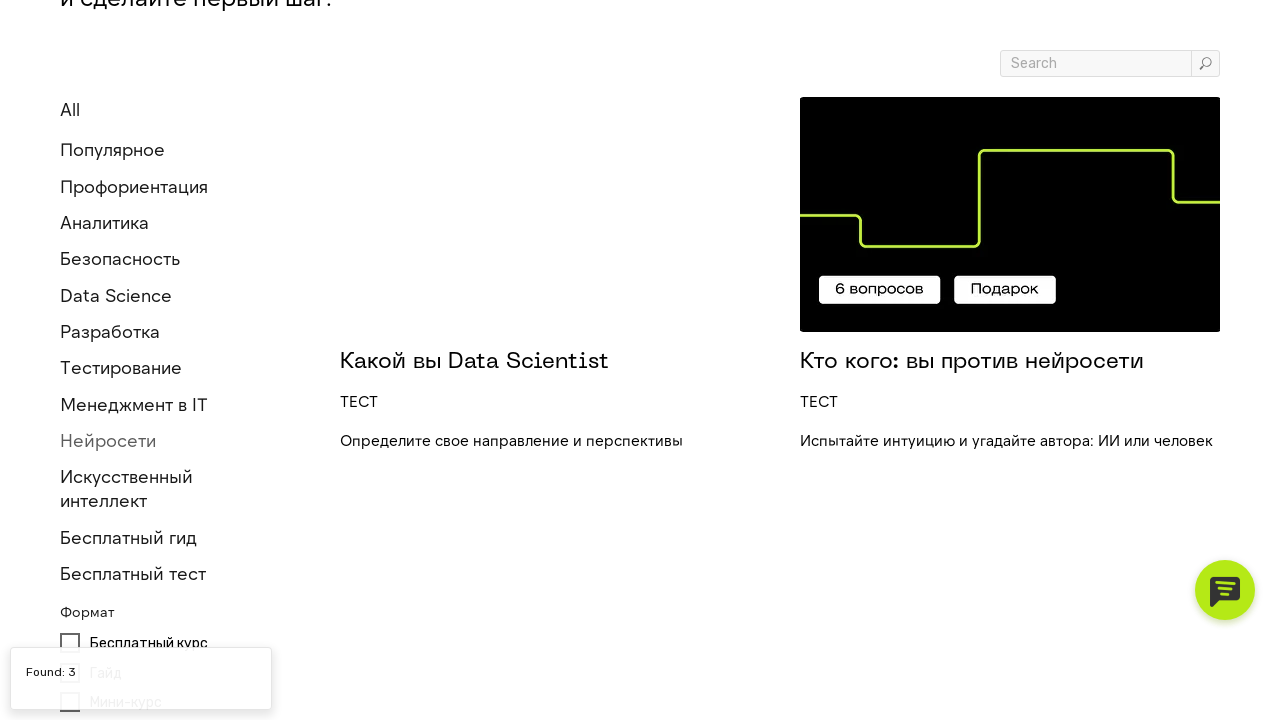

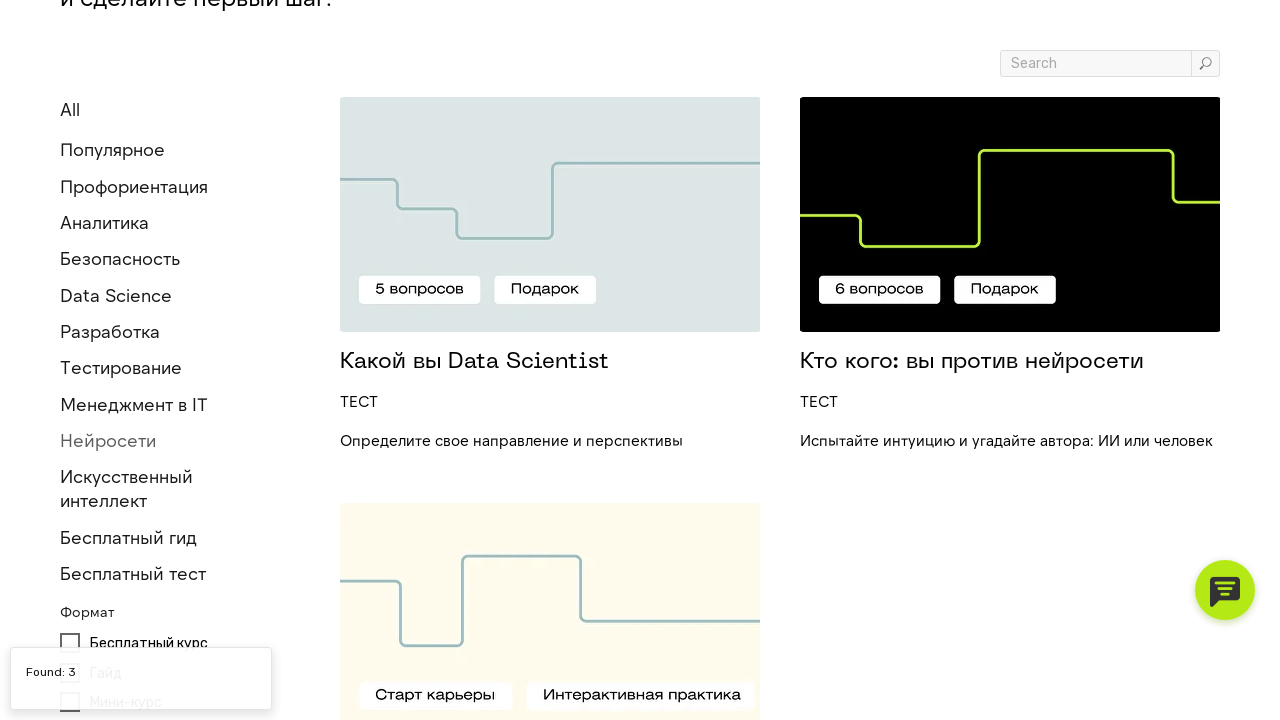